Navigates to the Polymer shop website and clicks the "Shop Now" button using JavaScript to handle shadow DOM elements

Starting URL: https://shop.polymer-project.org/

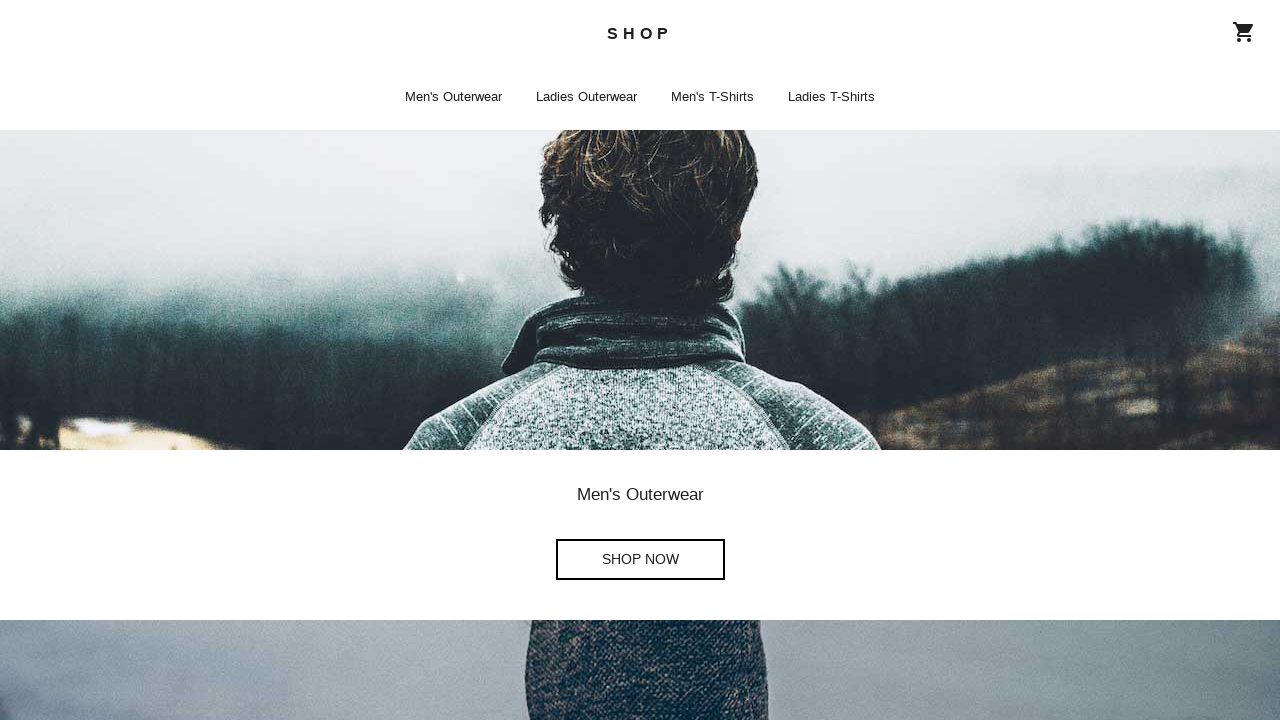

Navigated to Polymer shop website
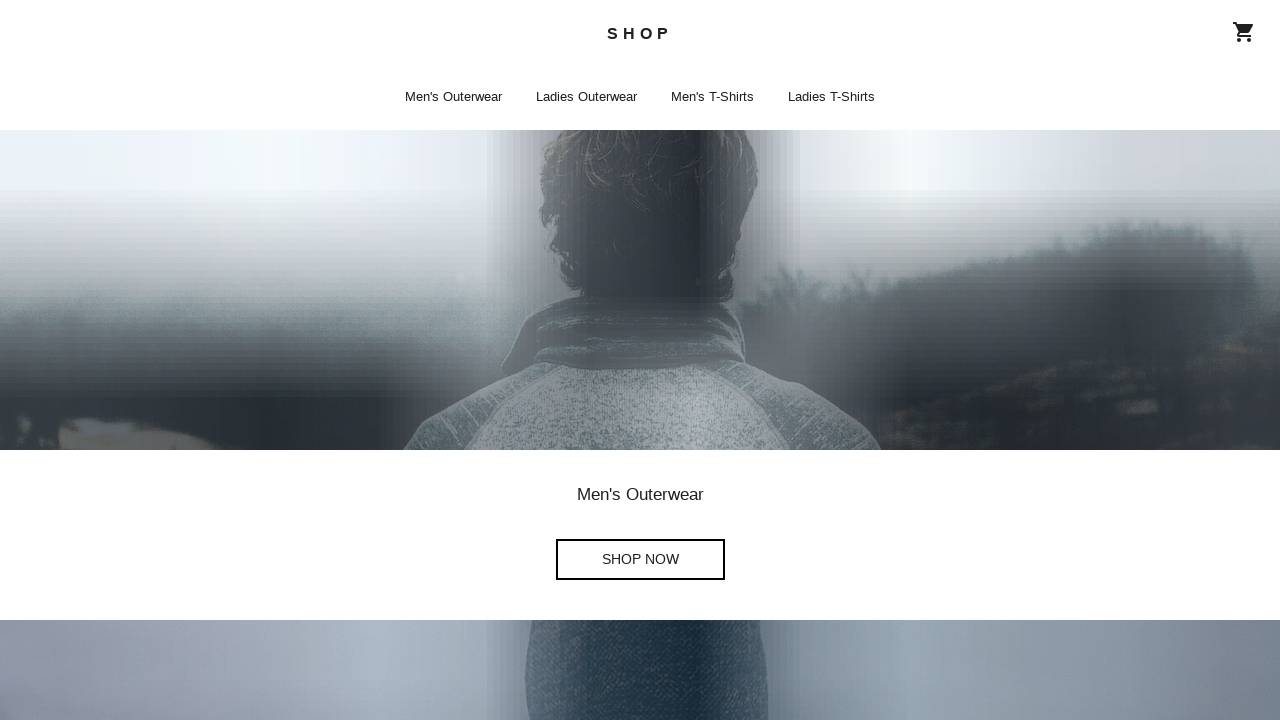

Clicked 'Shop Now' button using JavaScript to handle shadow DOM elements
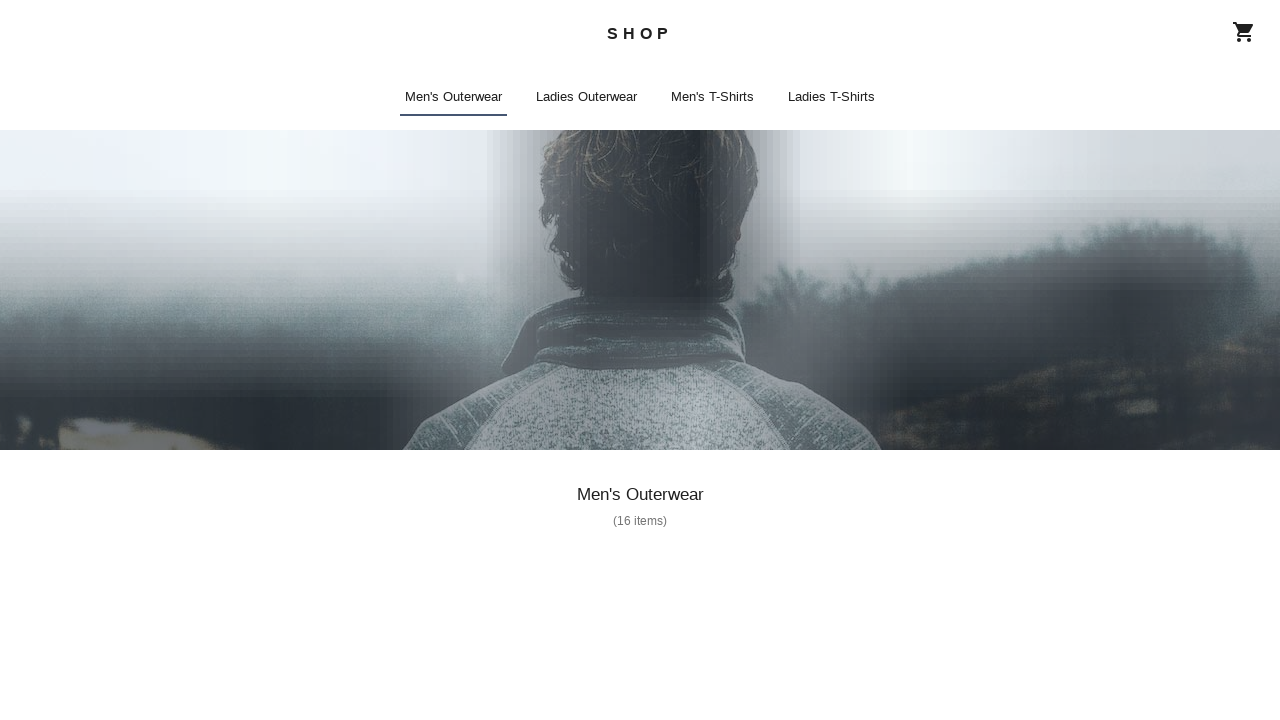

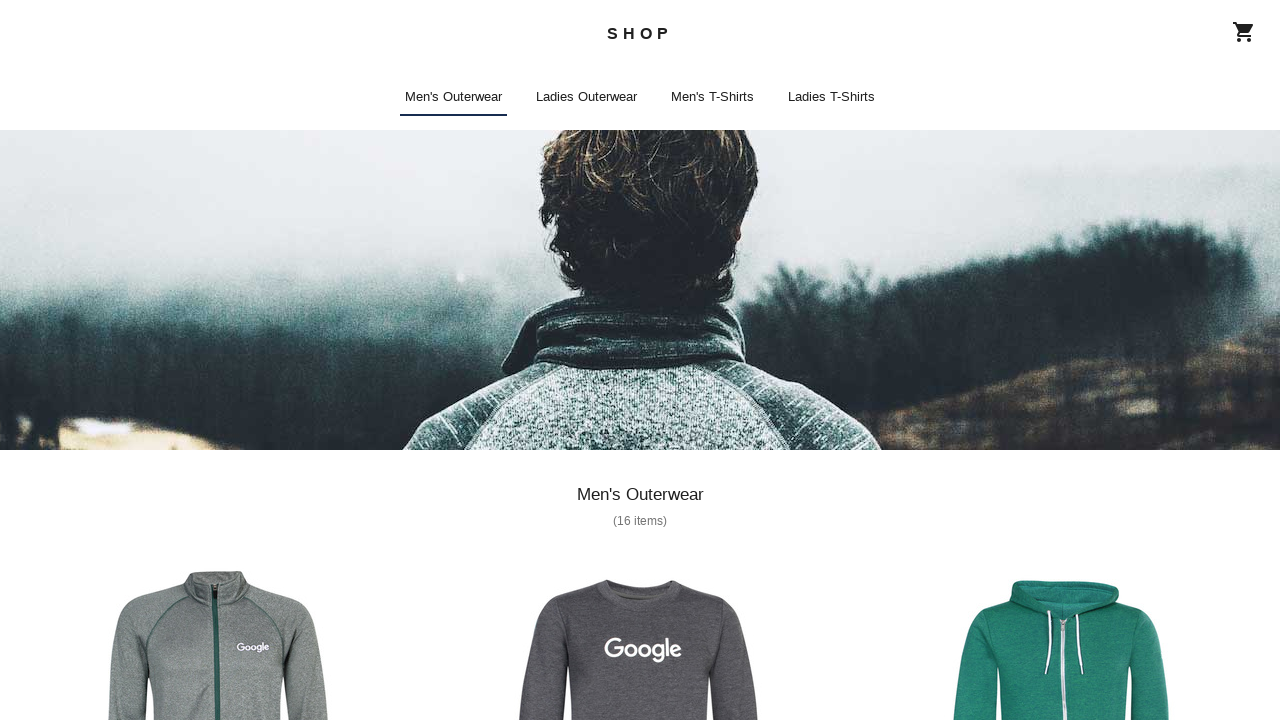